Tests jQuery UI datepicker functionality by clicking to open the picker, selecting a date, then clearing and typing a date directly into the input field

Starting URL: https://jqueryui.com/resources/demos/datepicker/default.html

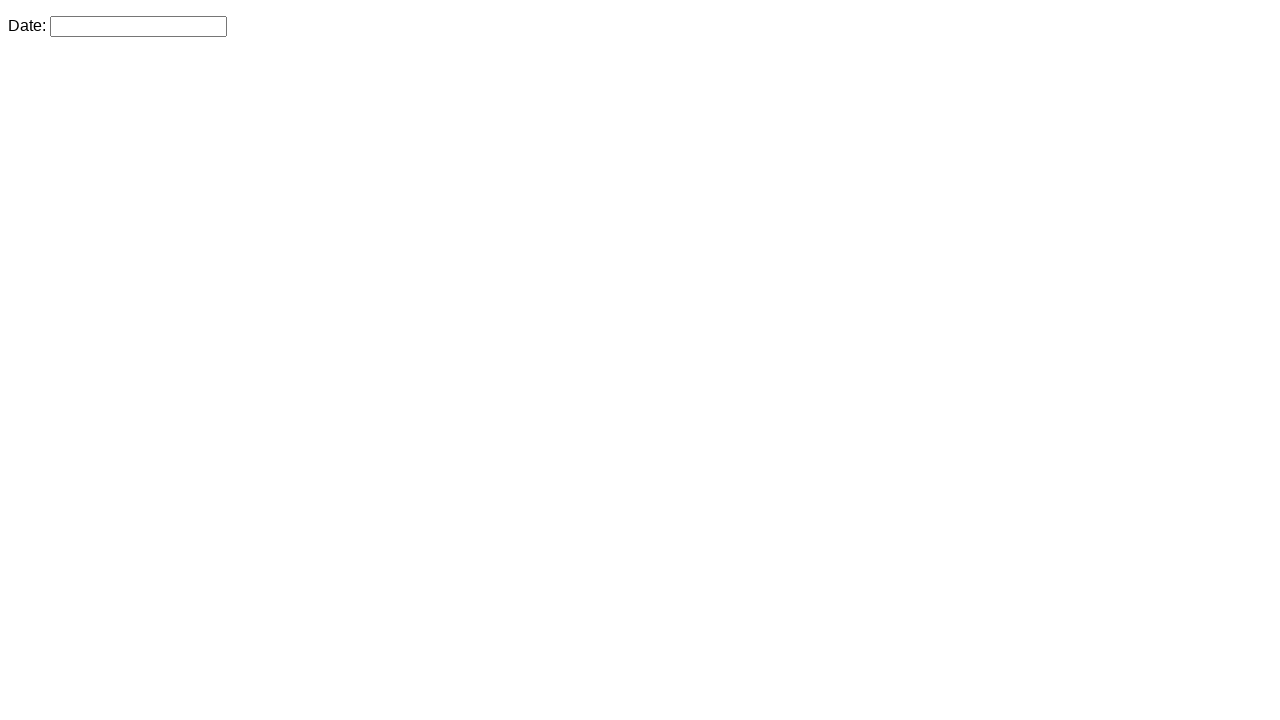

Clicked on datepicker input to open the calendar at (138, 26) on #datepicker
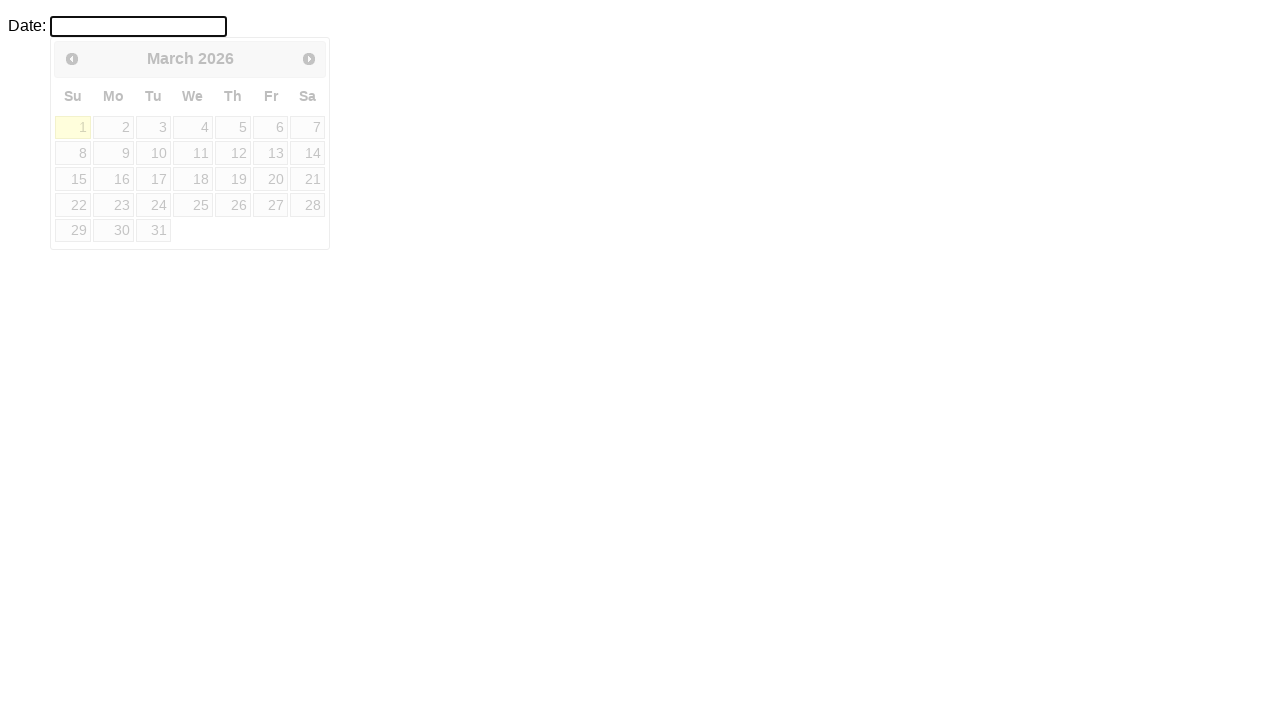

Waited for calendar to appear with day 18
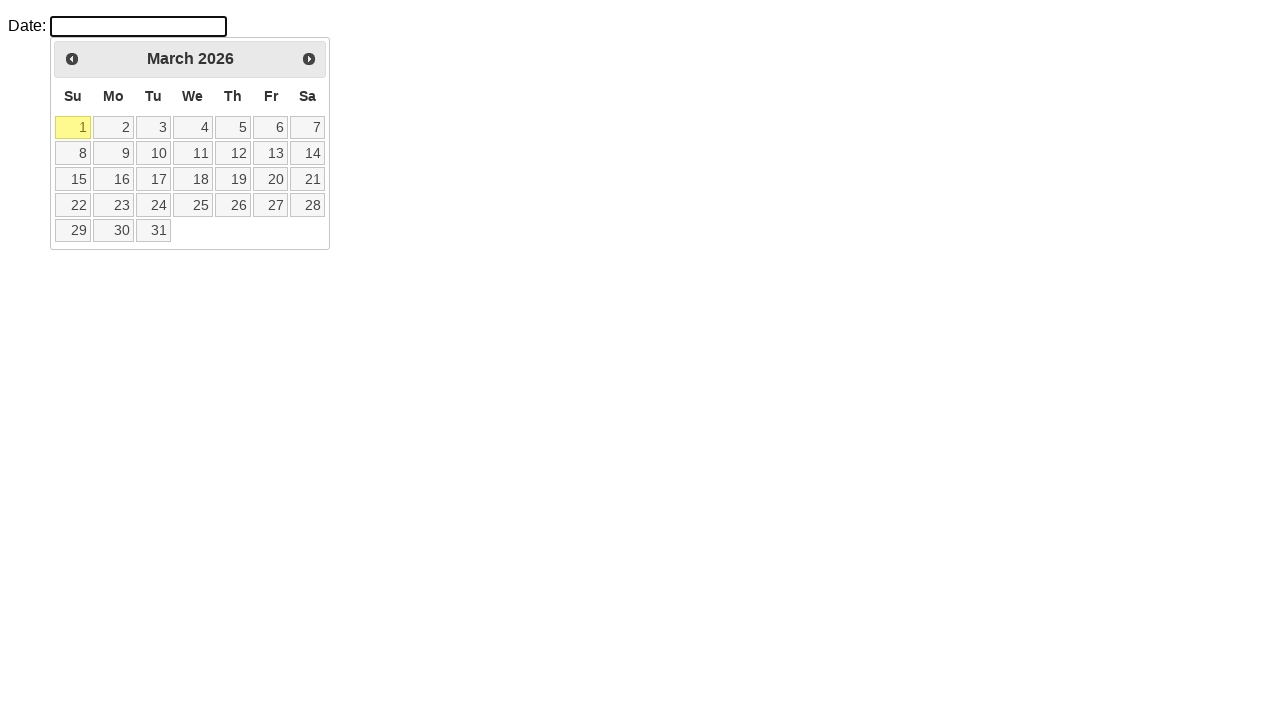

Selected day 18 from the calendar at (193, 179) on a:text('18')
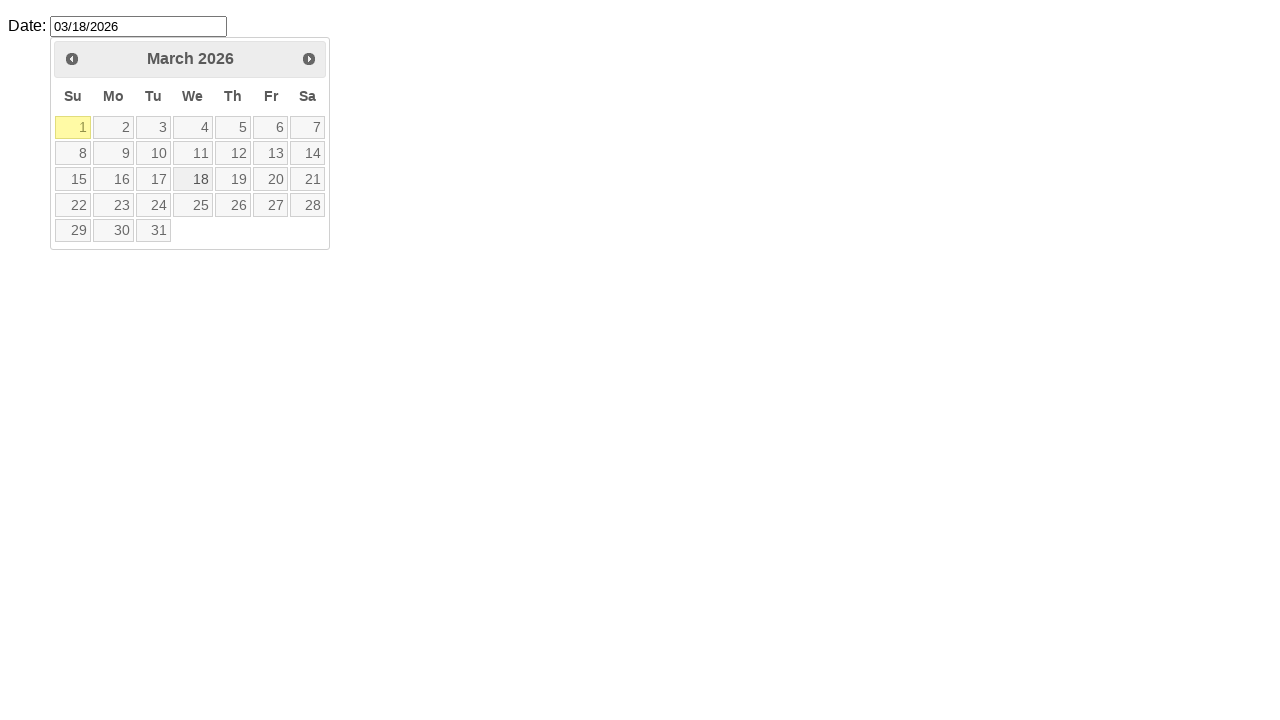

Cleared the datepicker field on #datepicker
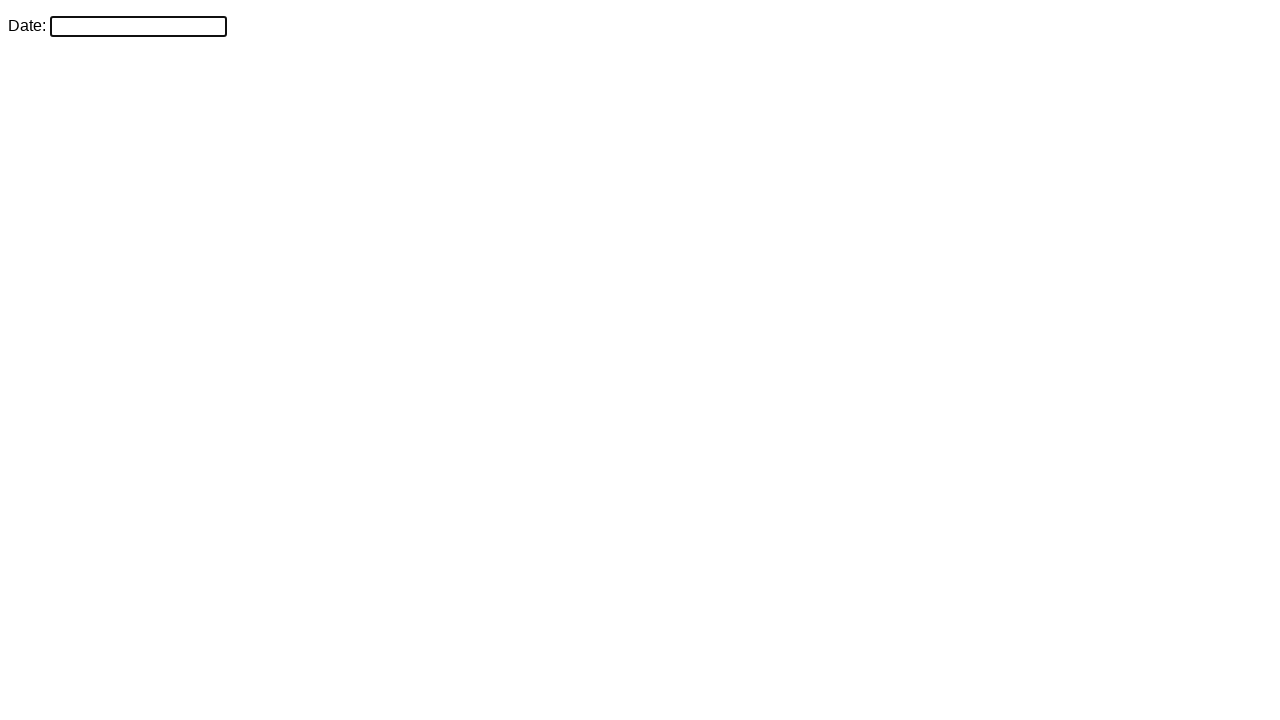

Typed date 06/25/2024 directly into the datepicker field on #datepicker
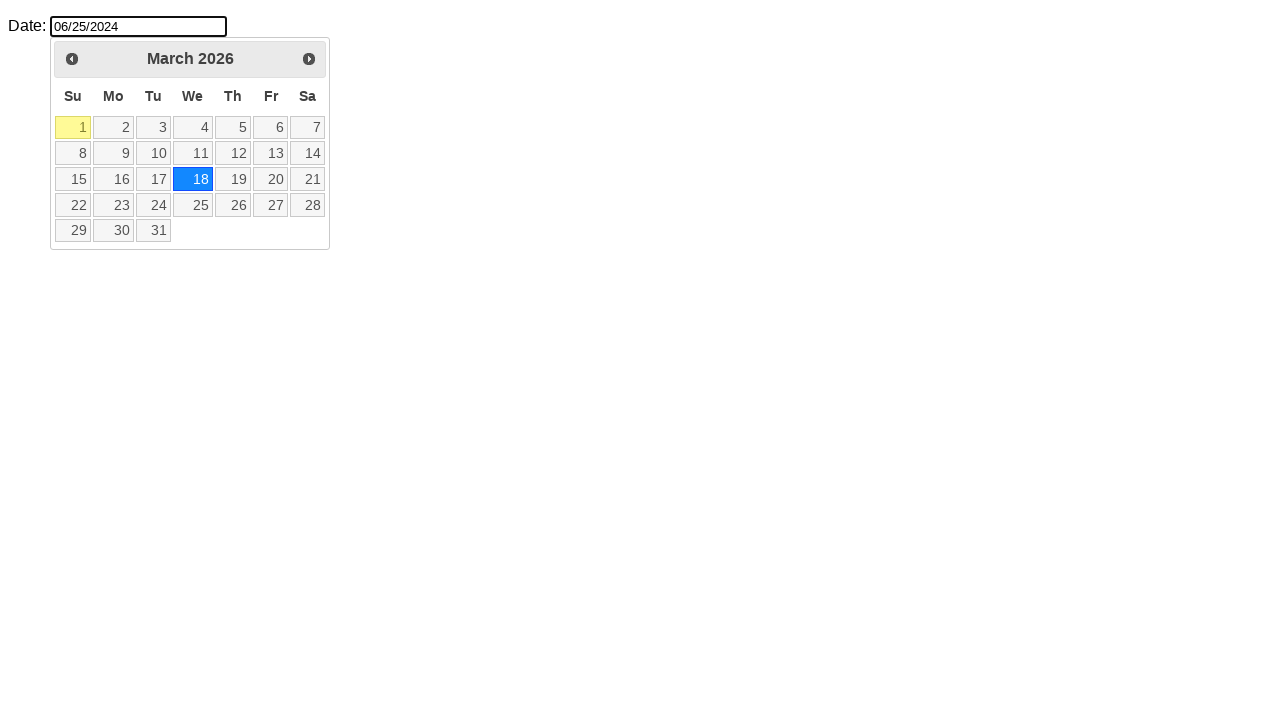

Pressed Escape to close any popup
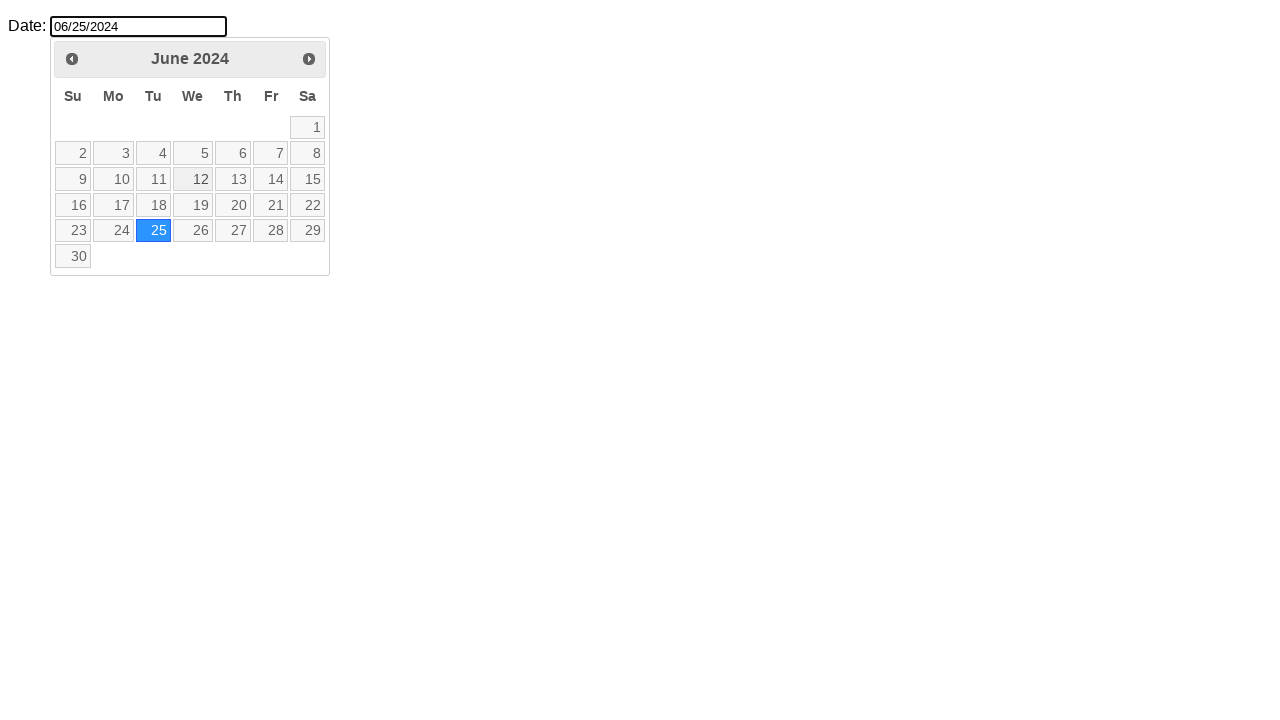

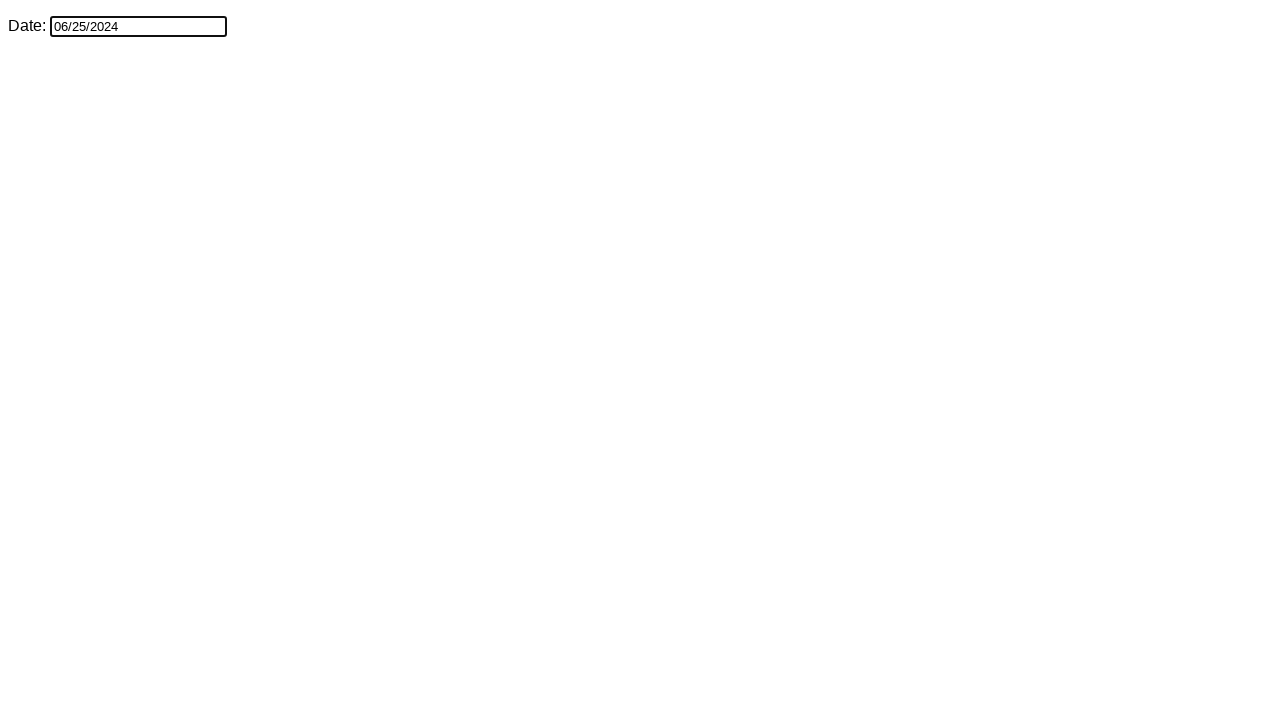